Tests drag and drop by offset, dragging element A to the position of element B

Starting URL: https://crossbrowsertesting.github.io/drag-and-drop

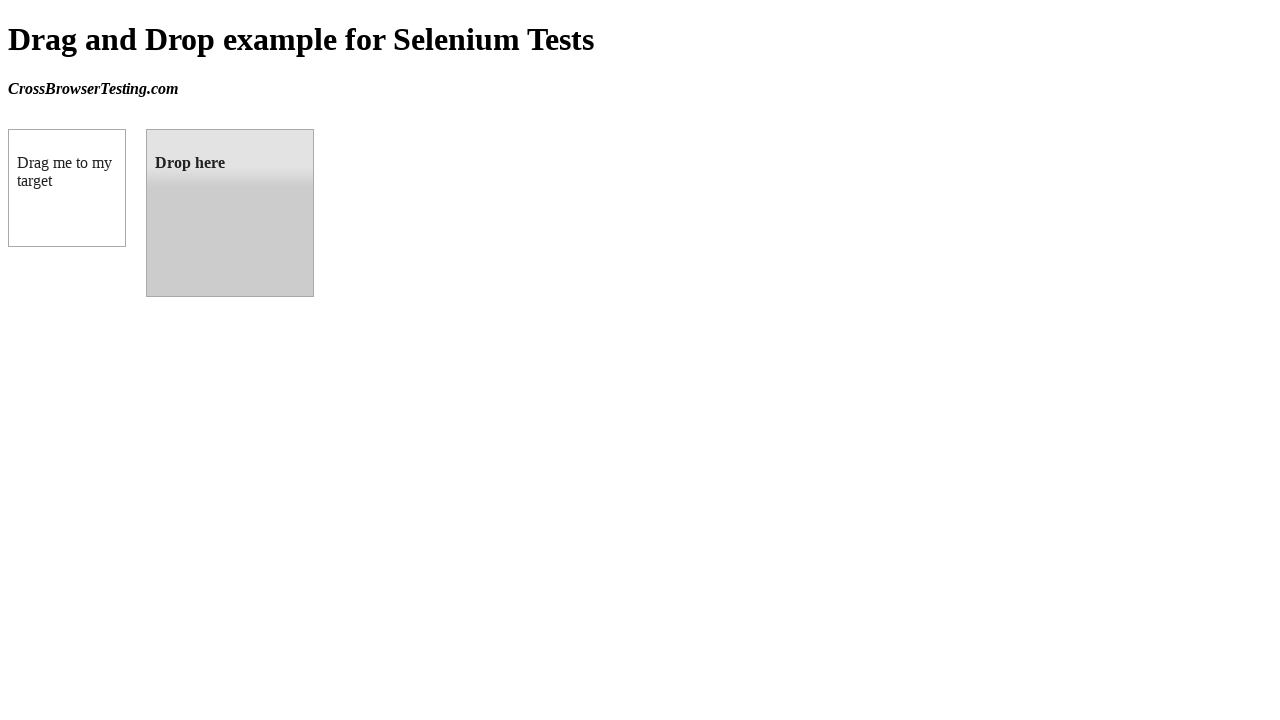

Located source element (draggable)
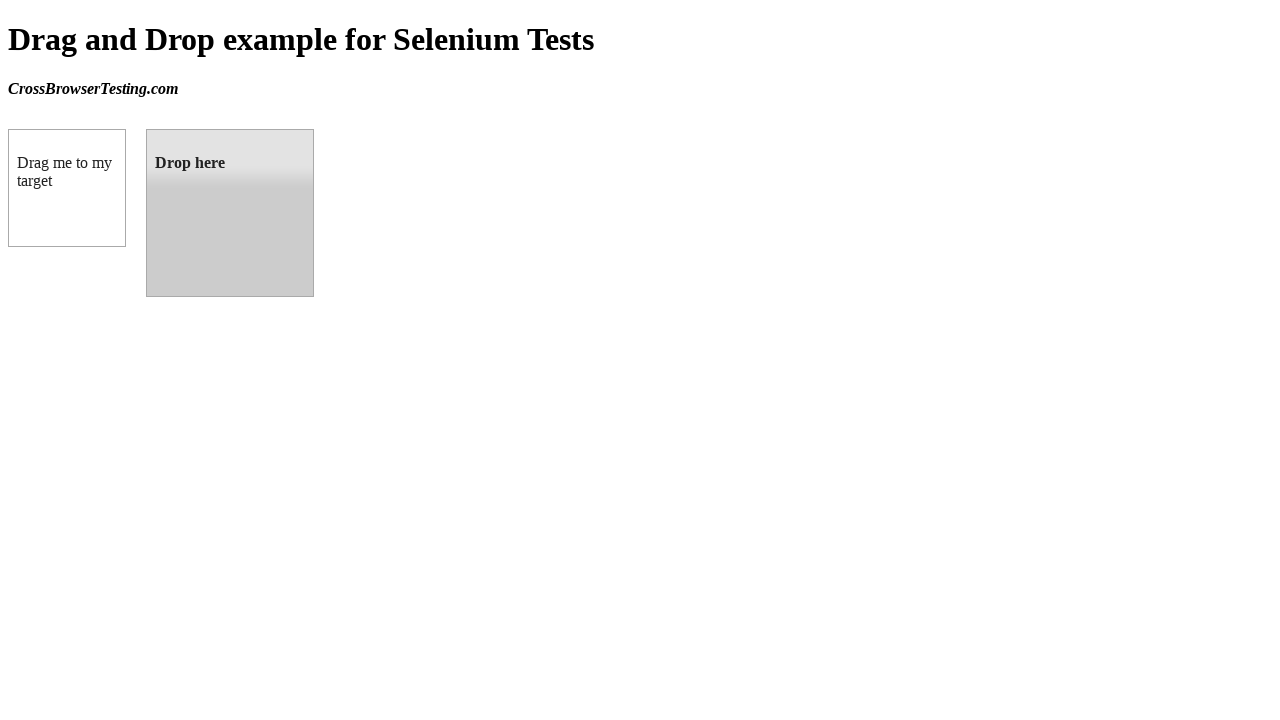

Located target element (droppable)
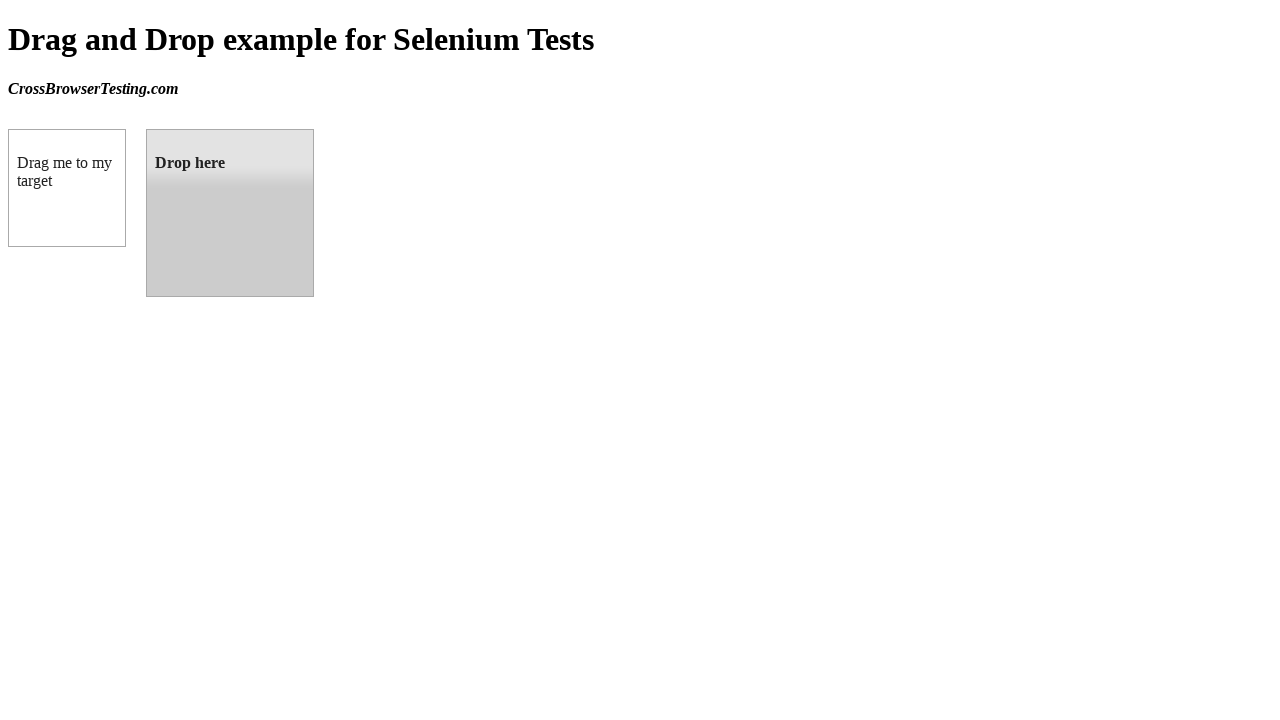

Retrieved bounding box of target element
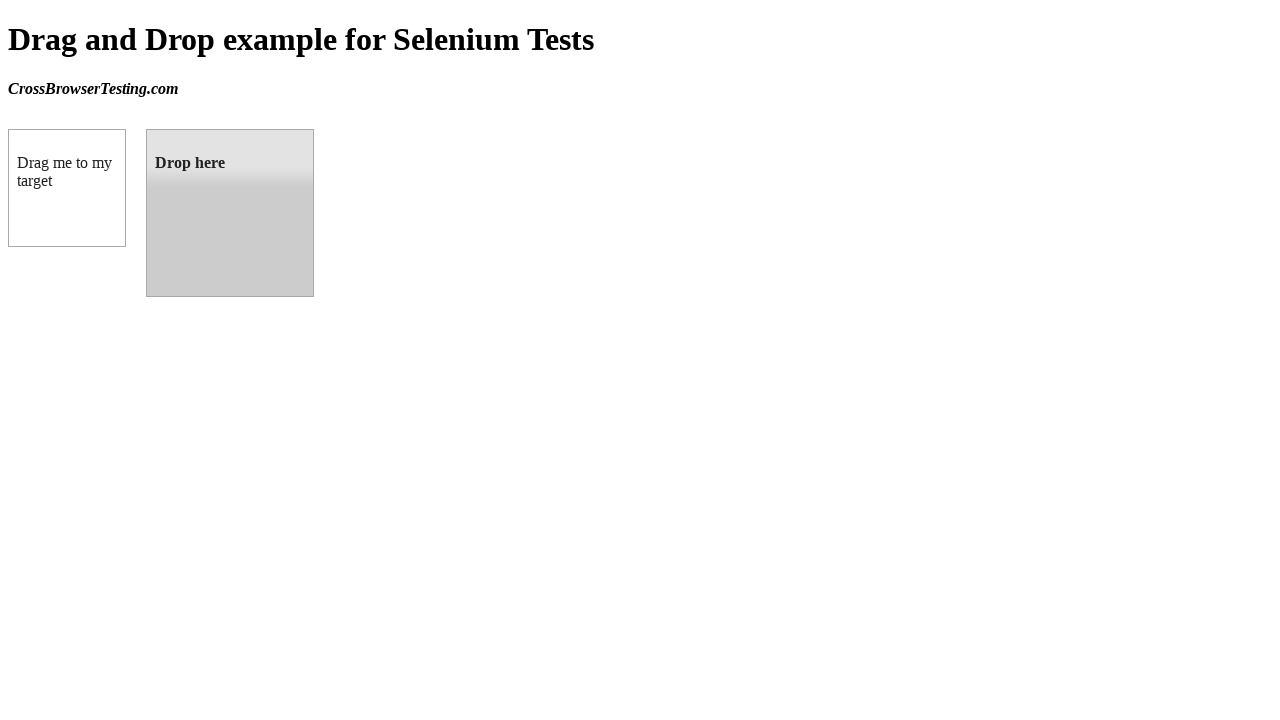

Retrieved bounding box of source element
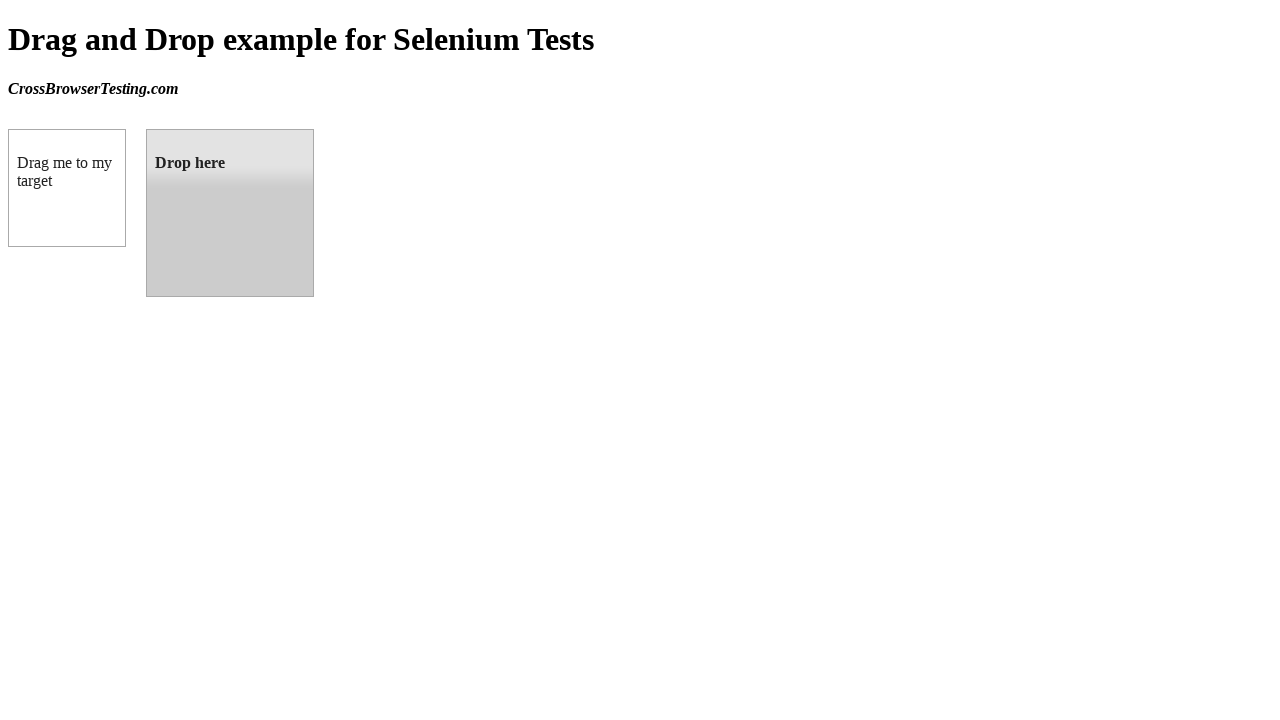

Calculated drag offset: x=138, y=0.0
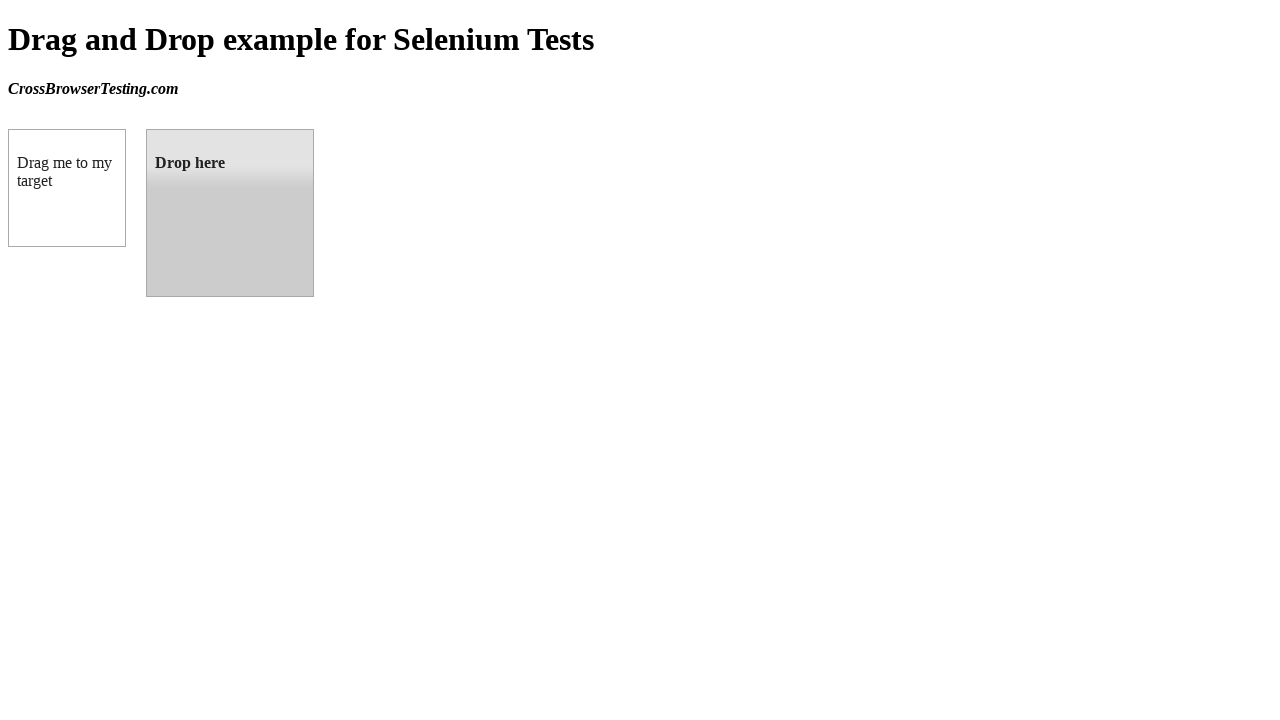

Hovered over source element at (67, 188) on #draggable
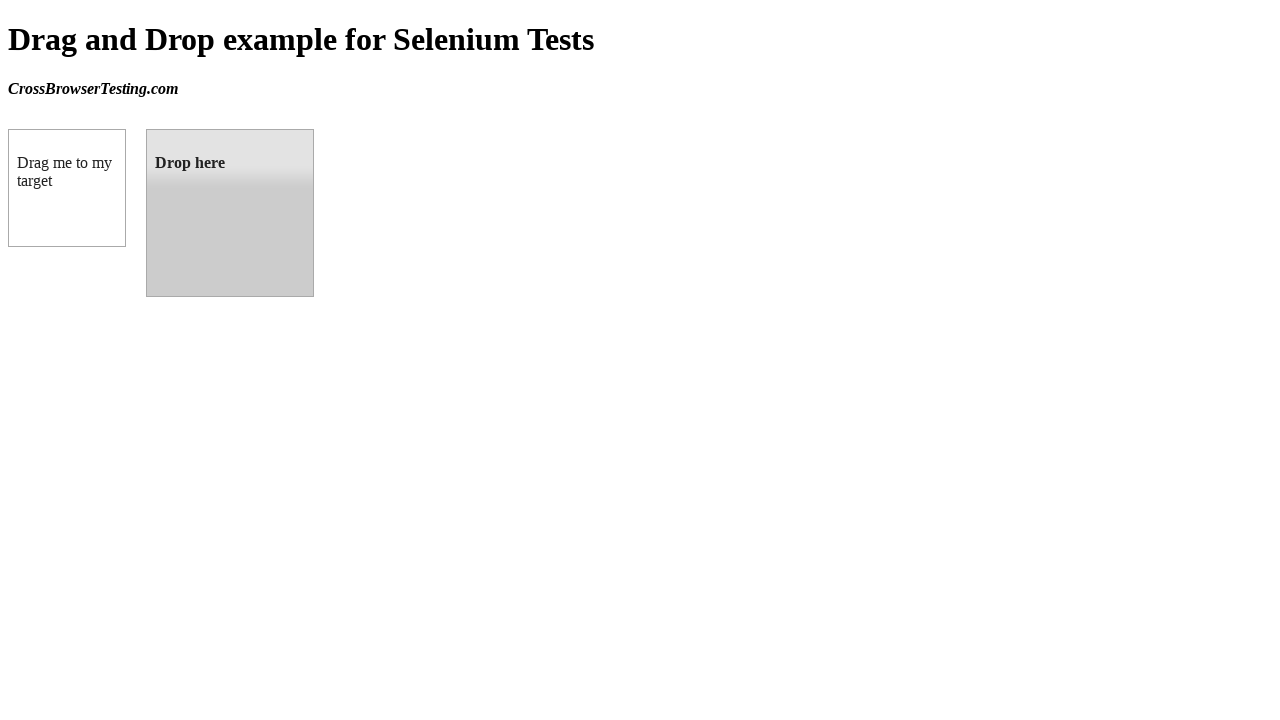

Pressed mouse button down on source element at (67, 188)
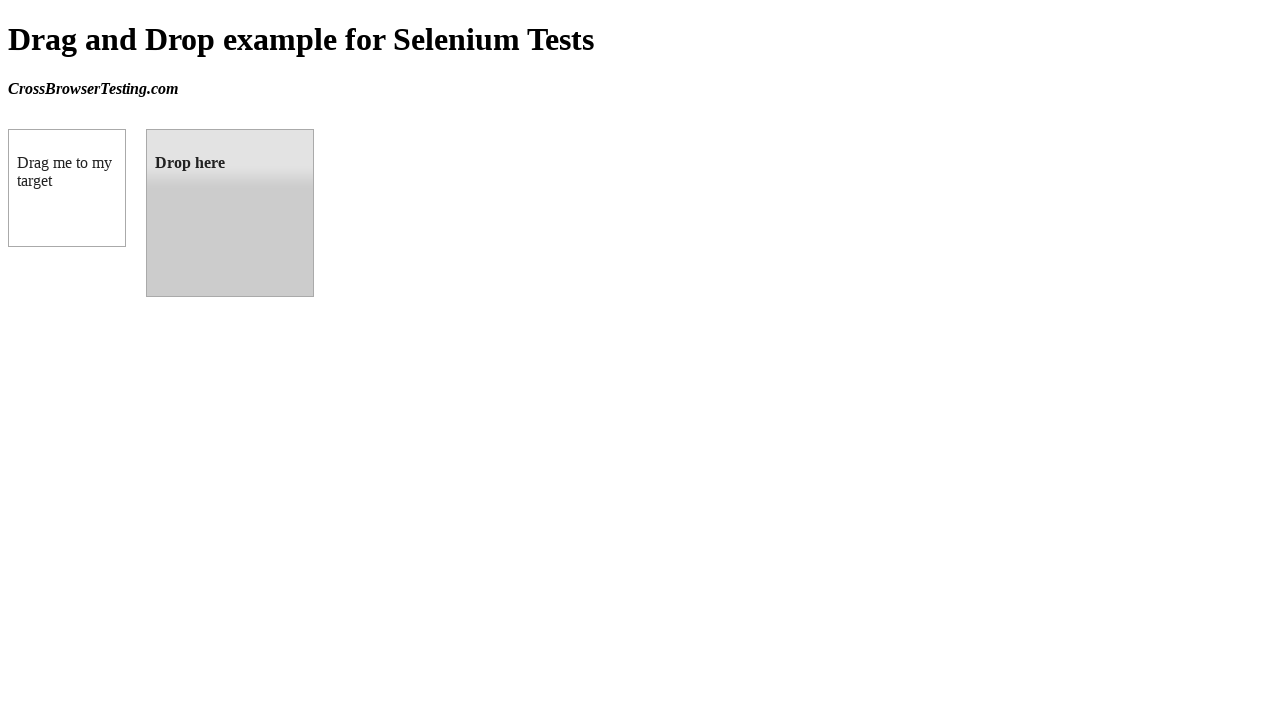

Moved mouse to target element position at (146, 129)
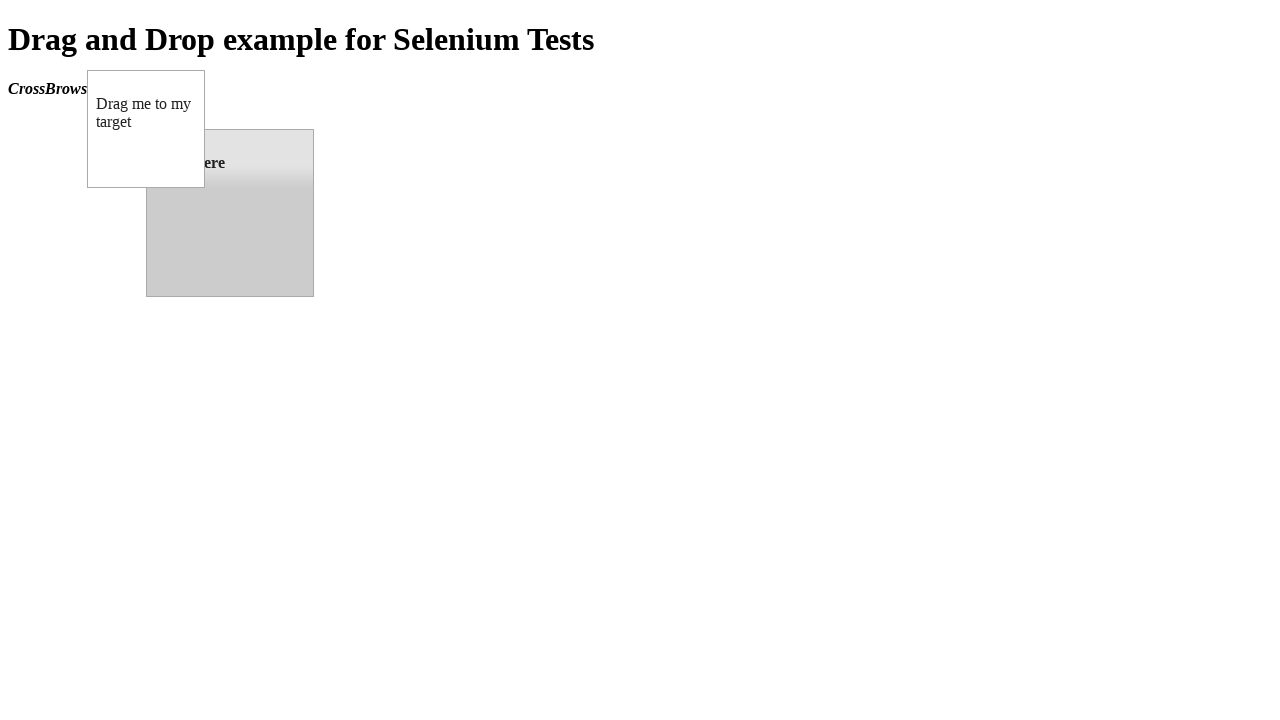

Released mouse button to complete drag and drop at (146, 129)
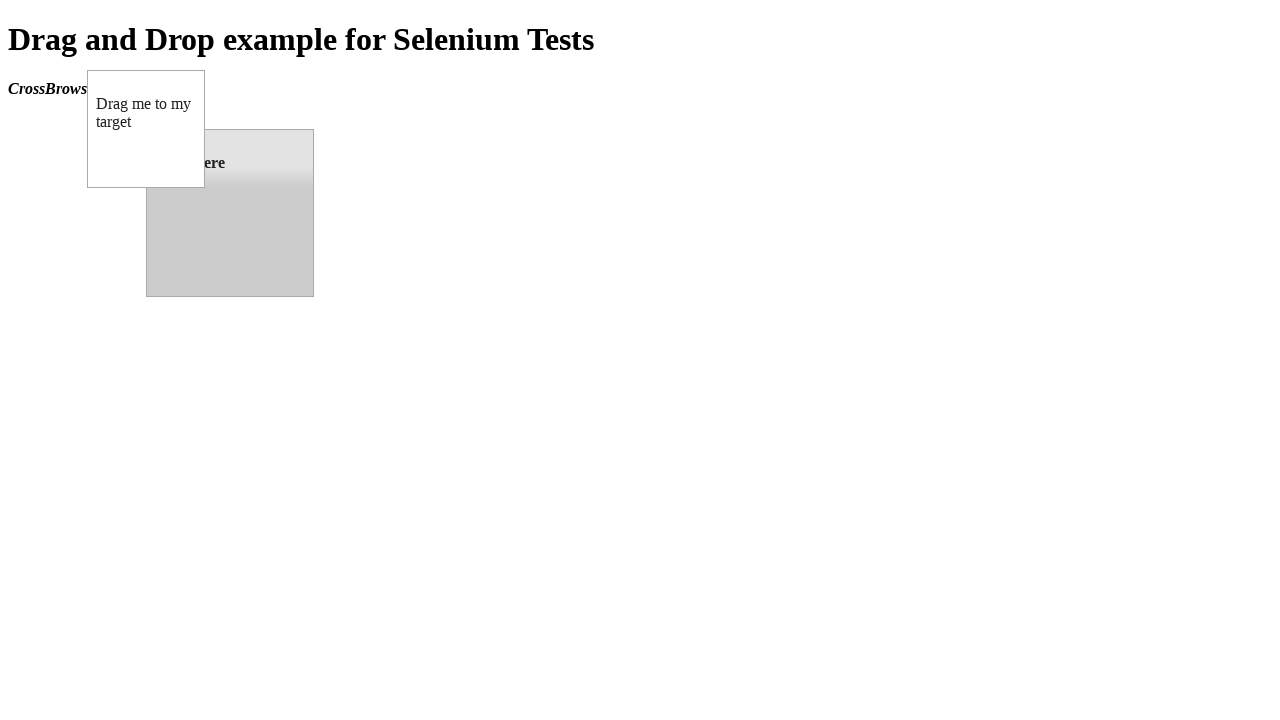

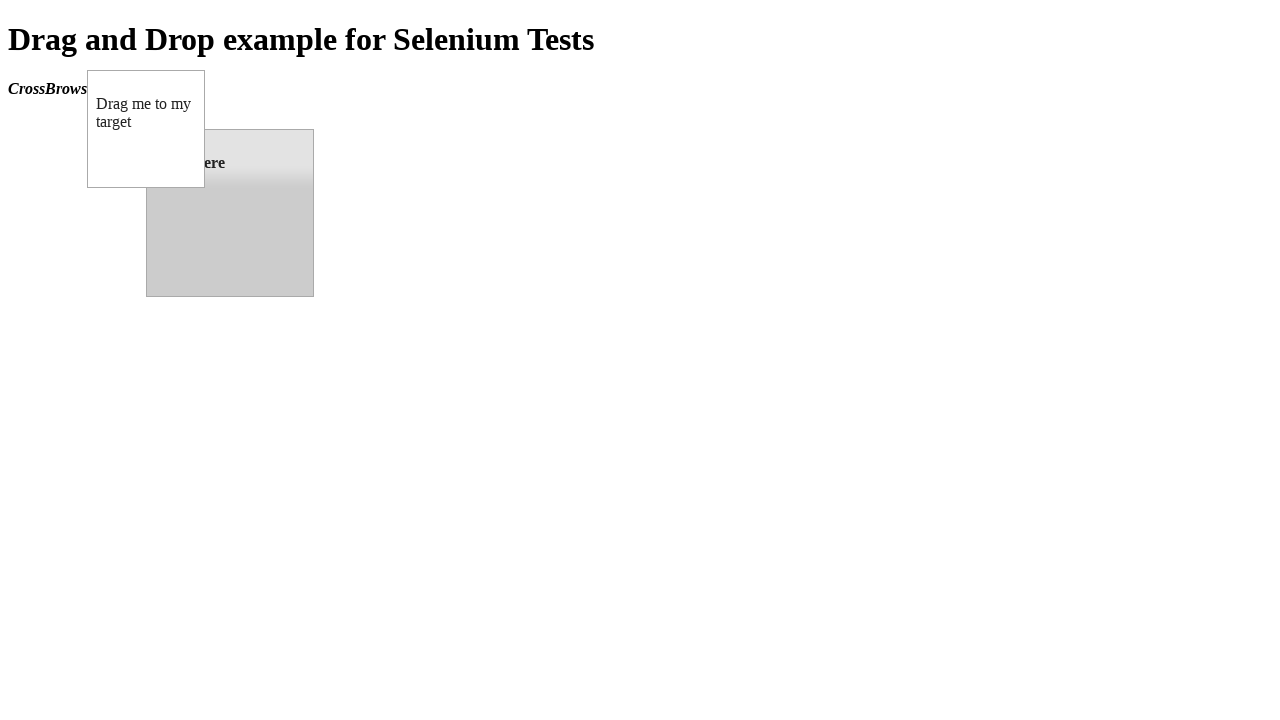